Tests clicking a button that triggers a JavaScript prompt, entering text, and accepting it

Starting URL: https://bonigarcia.dev/selenium-webdriver-java/dialog-boxes.html

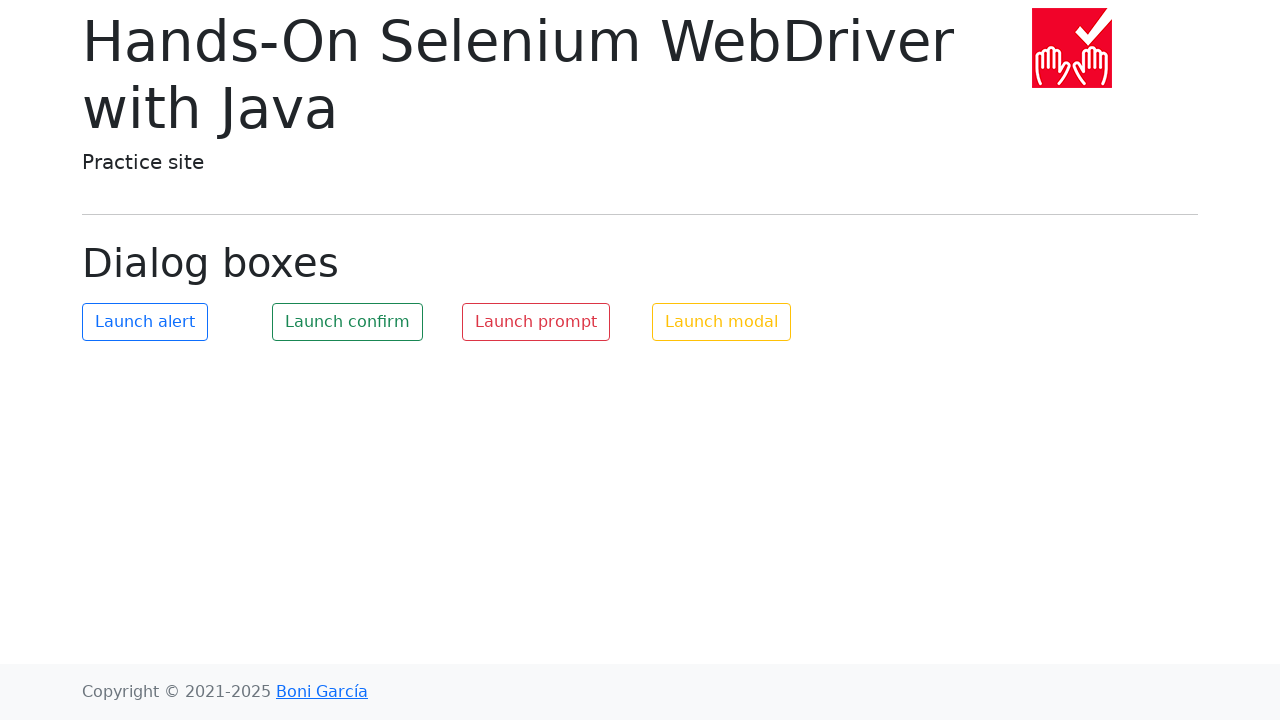

Registered dialog handler to accept prompt with 'John Doe'
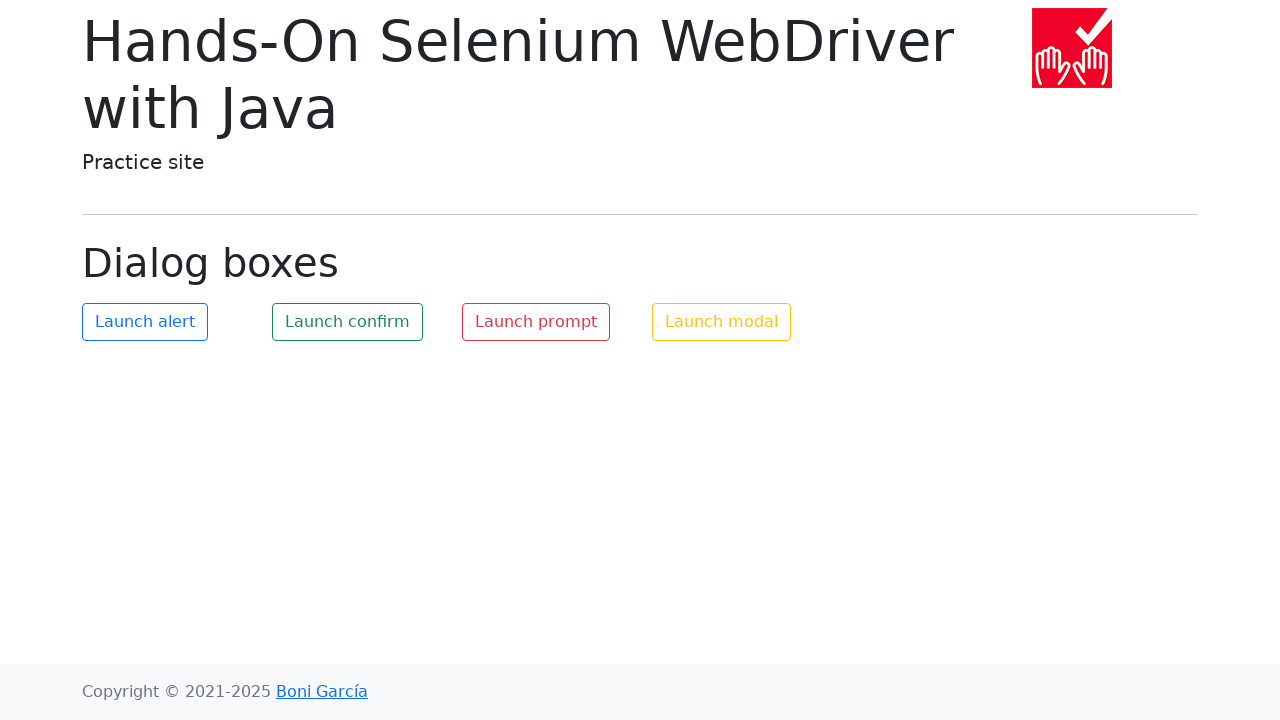

Clicked the prompt button at (536, 322) on #my-prompt
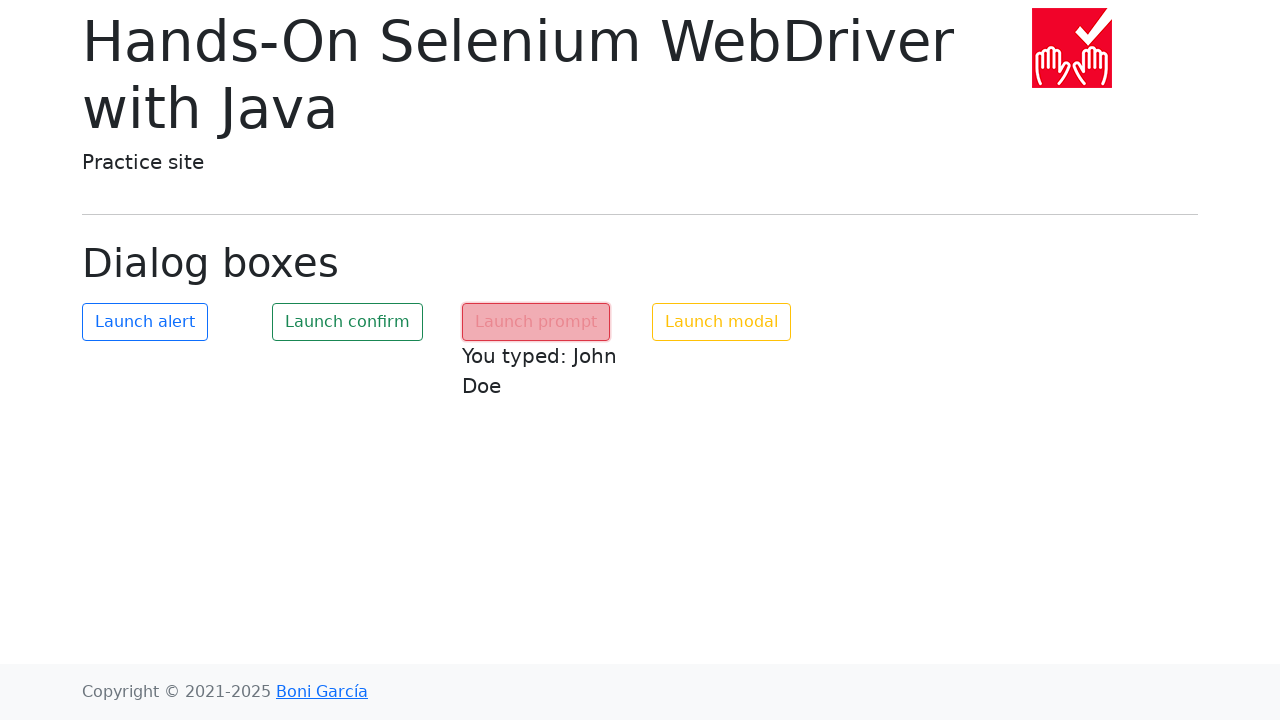

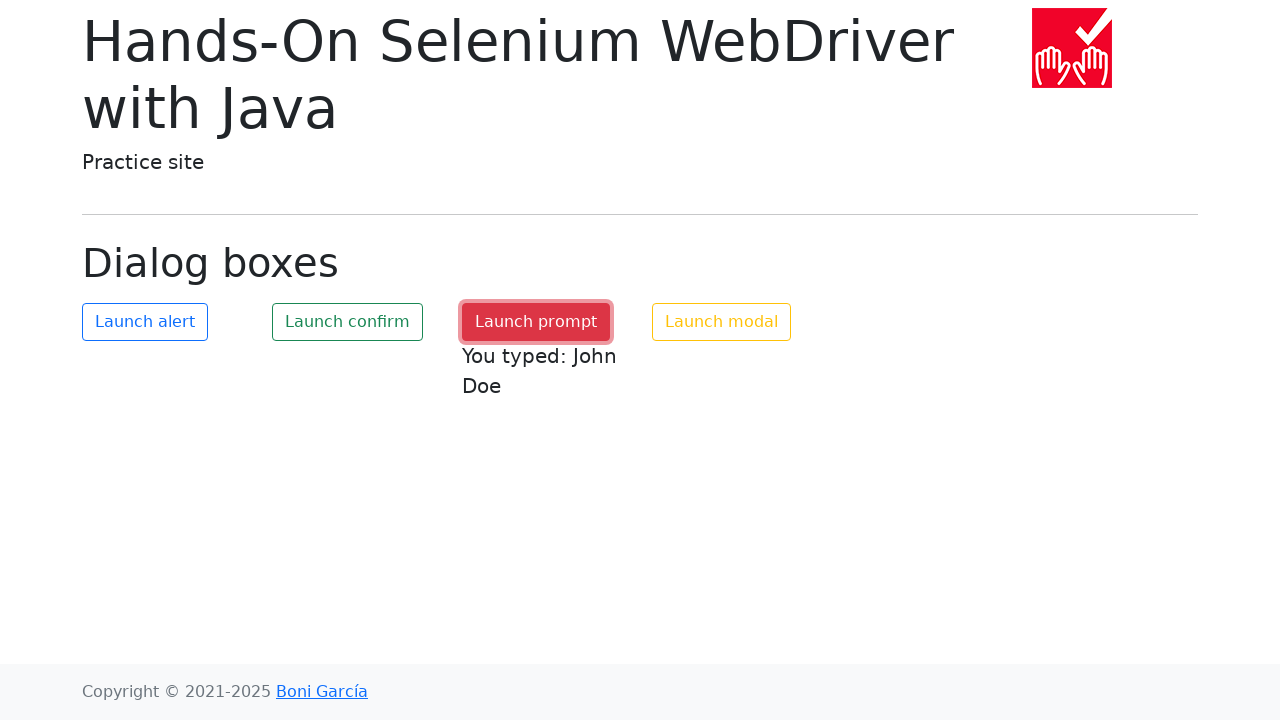